Tests the search functionality on python.org by entering a search query and submitting it

Starting URL: http://www.python.org

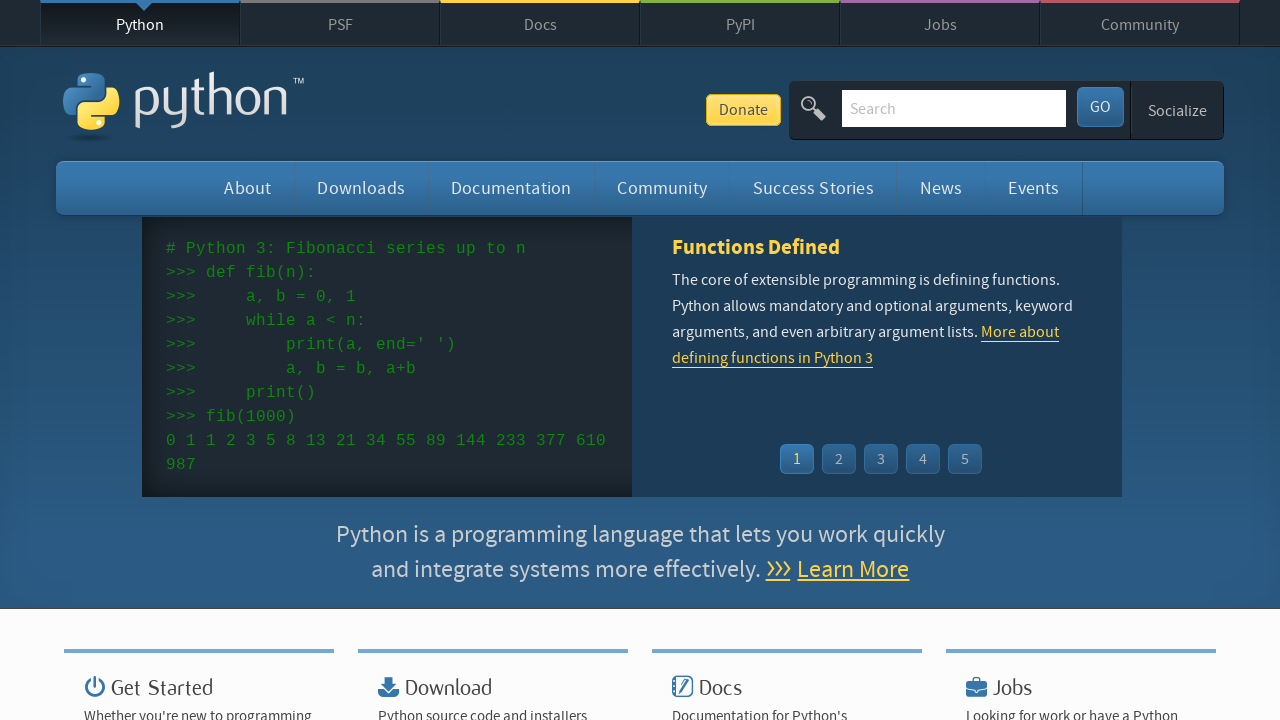

Filled search field with 'pycon' on #id-search-field
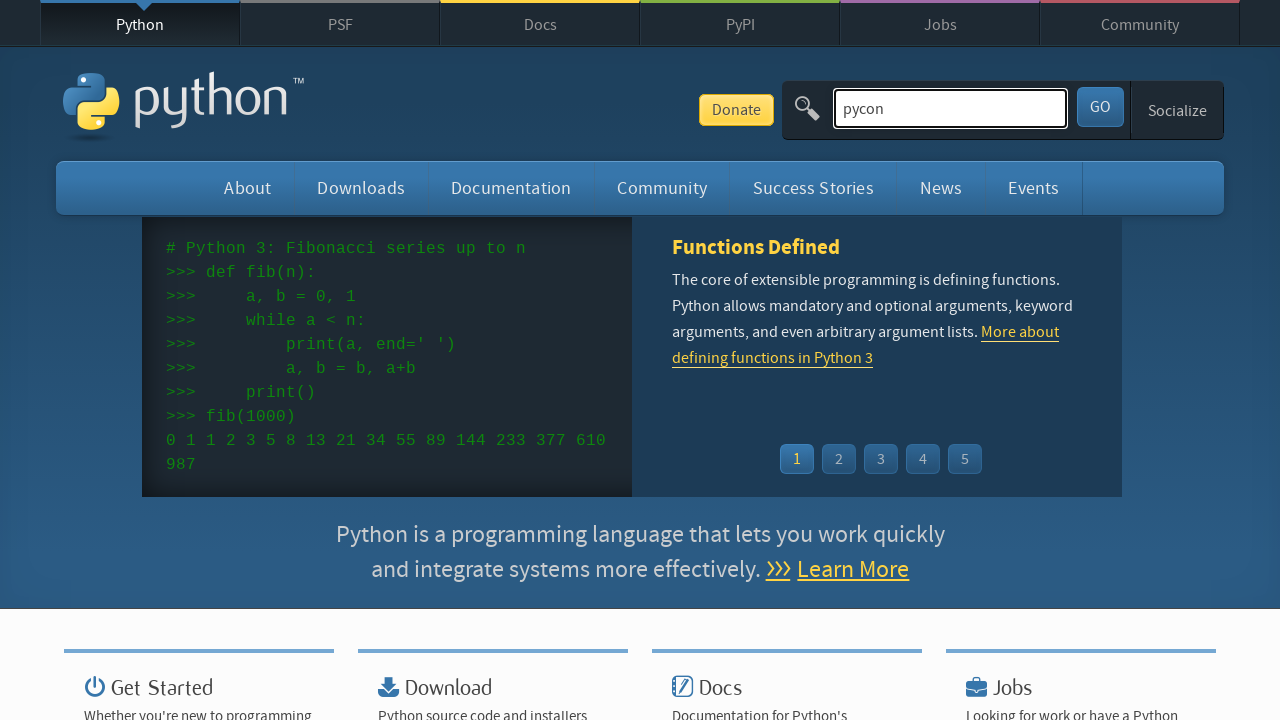

Submitted search by pressing Enter on #id-search-field
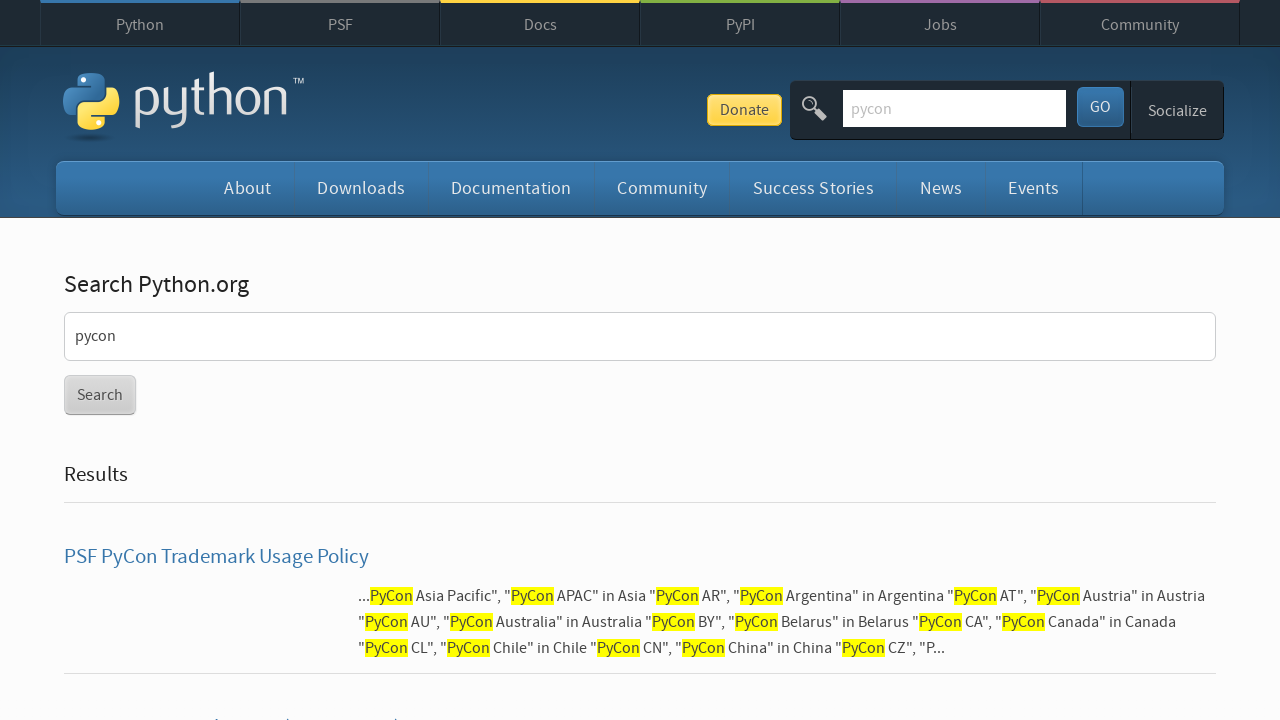

Search results page loaded successfully
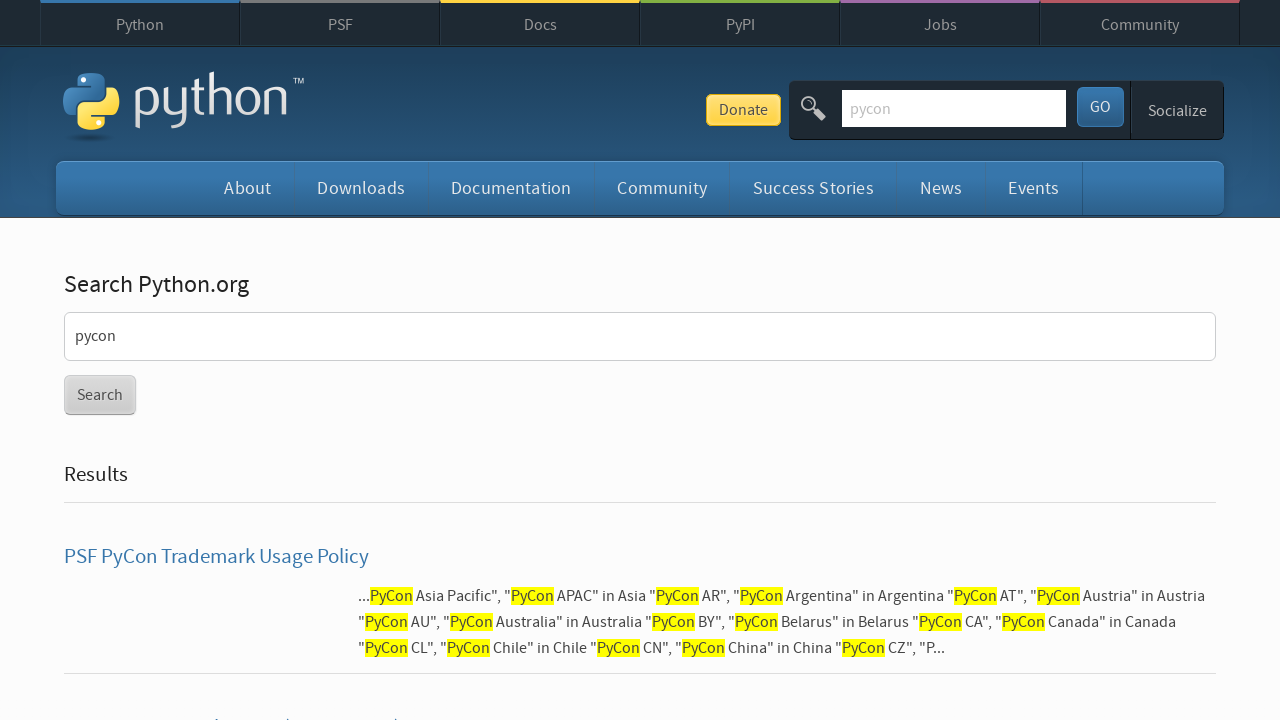

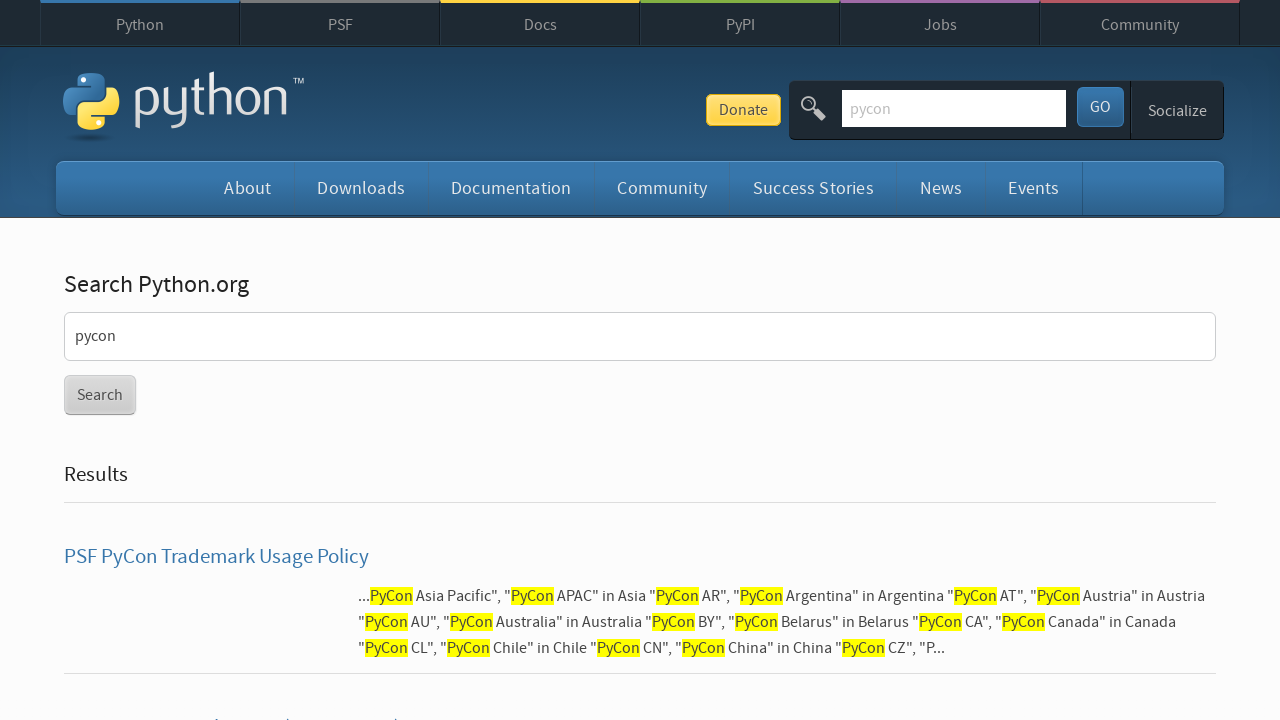